Navigates to a Selenium practice page, waits for a user table to load, retrieves table data from cells, and attempts to click a checkbox associated with a specific row containing 'ESS' text.

Starting URL: https://selectorshub.com/xpath-practice-page/

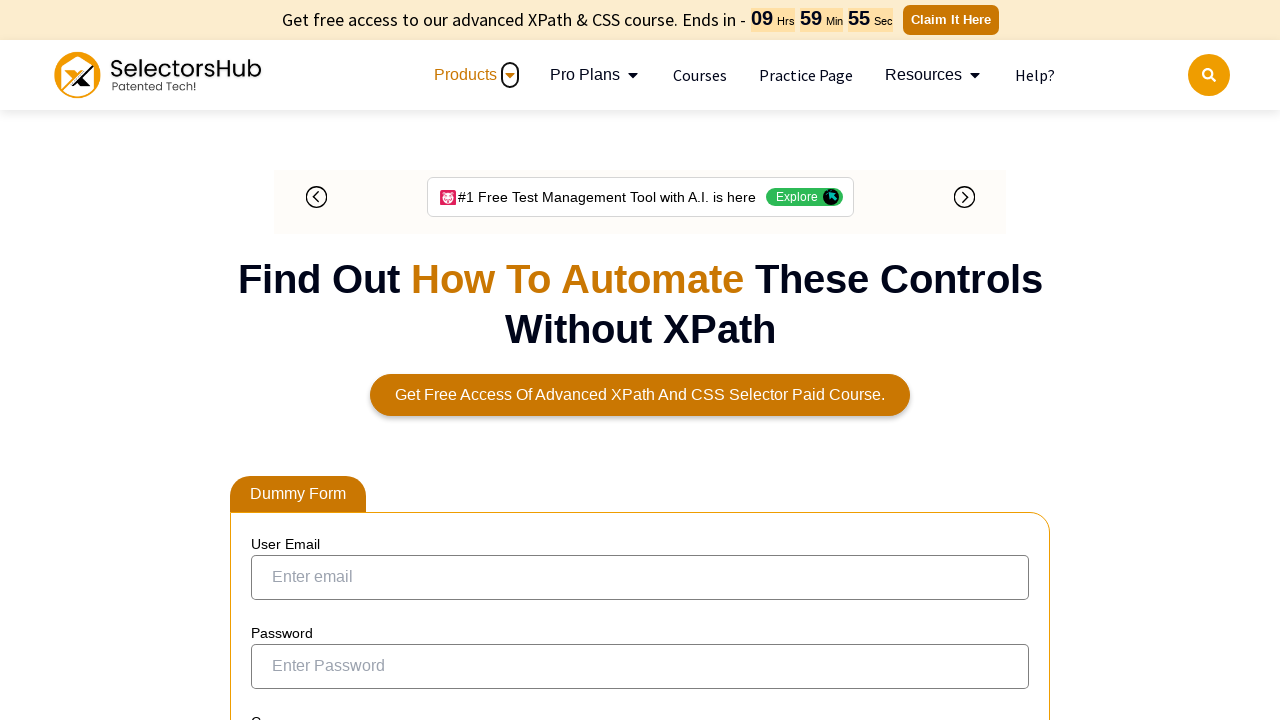

Waited for user table to load (td.left selector)
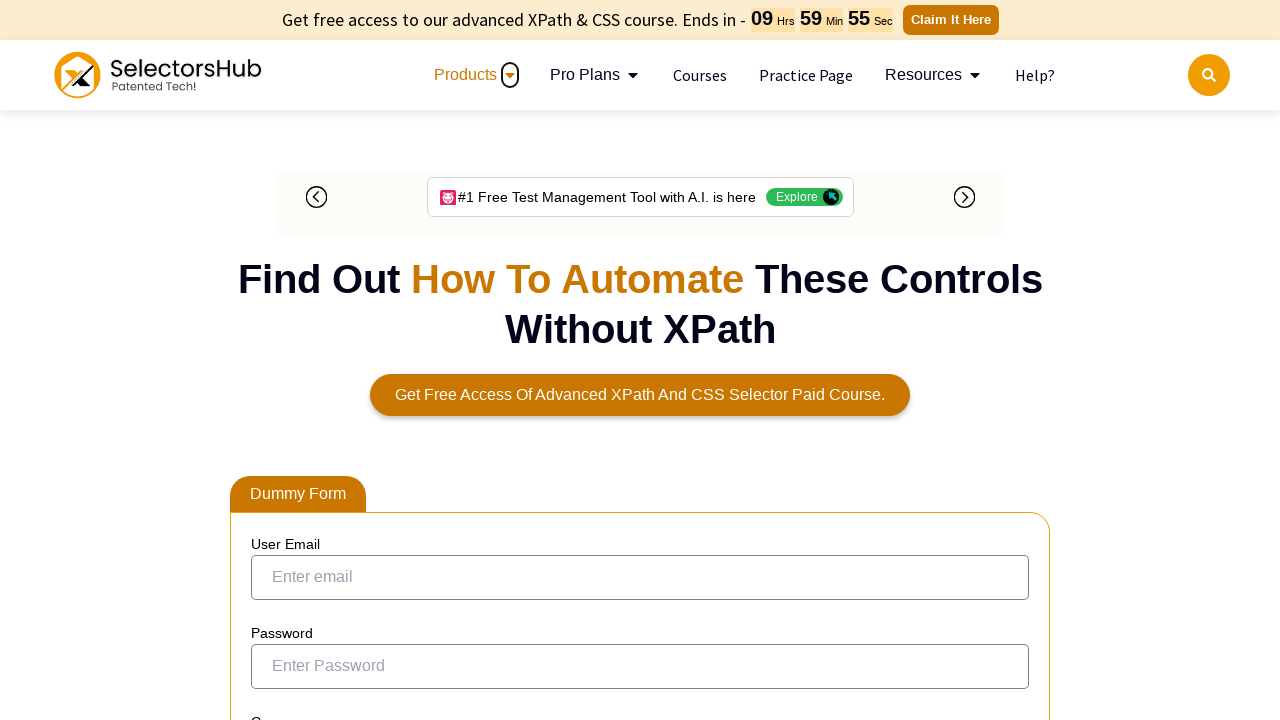

Retrieved all table cells with class 'left'
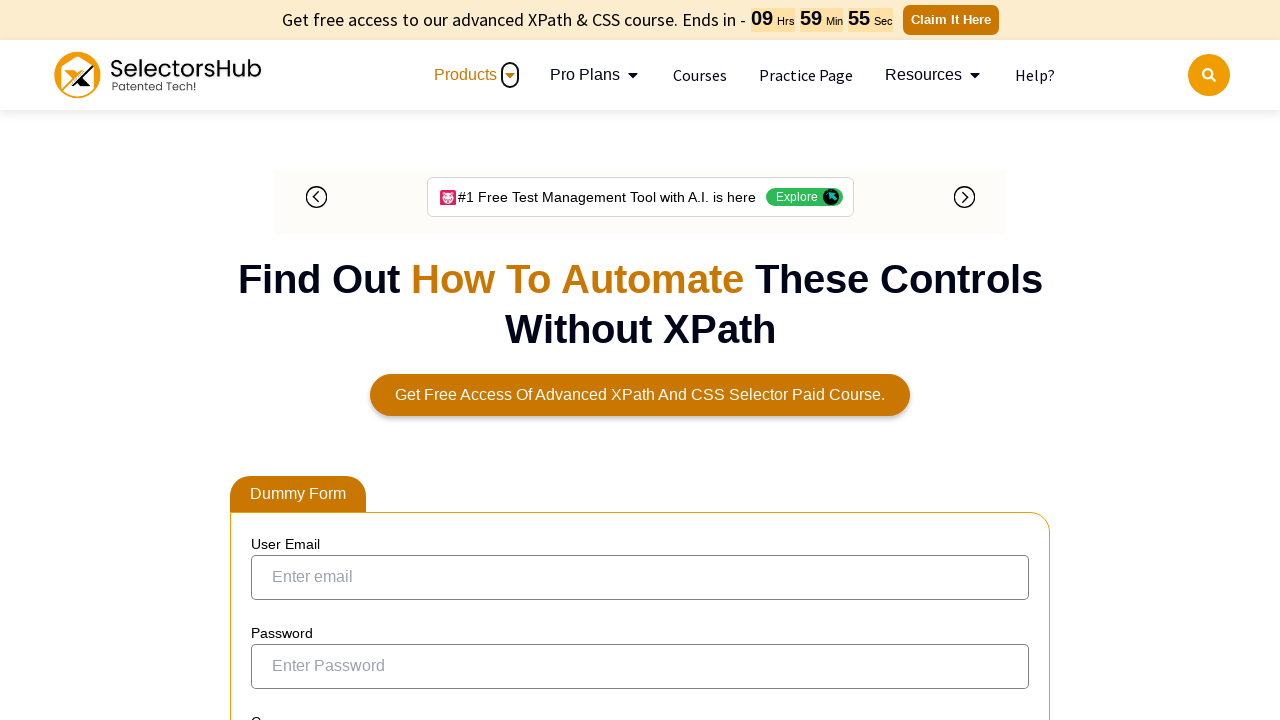

Extracted text from table cell: Garry.White
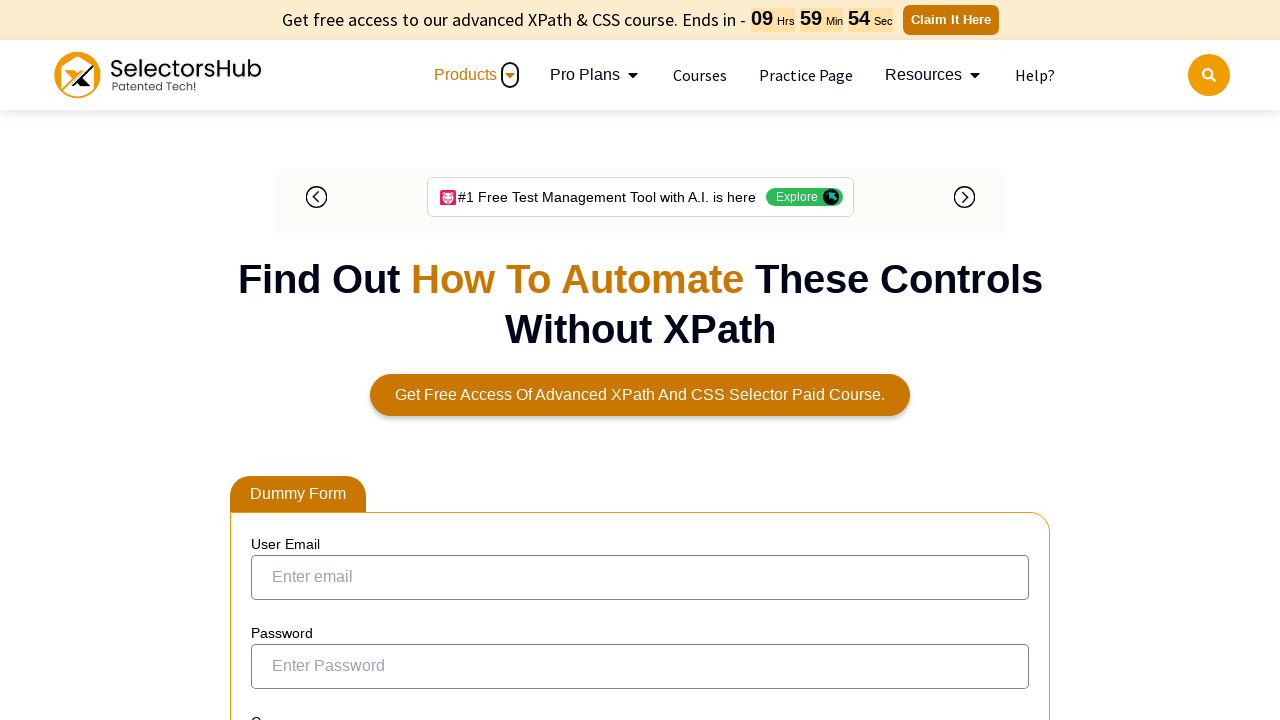

Extracted text from table cell: ESS
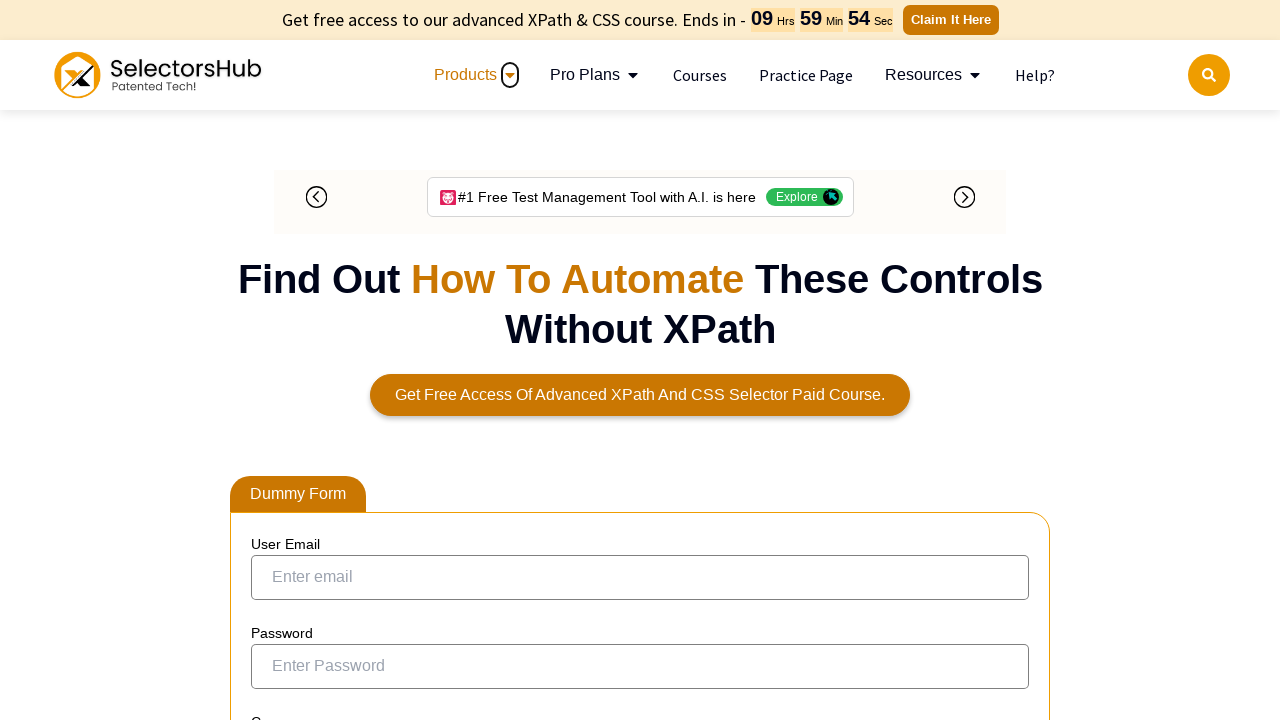

Extracted text from table cell: Garry White
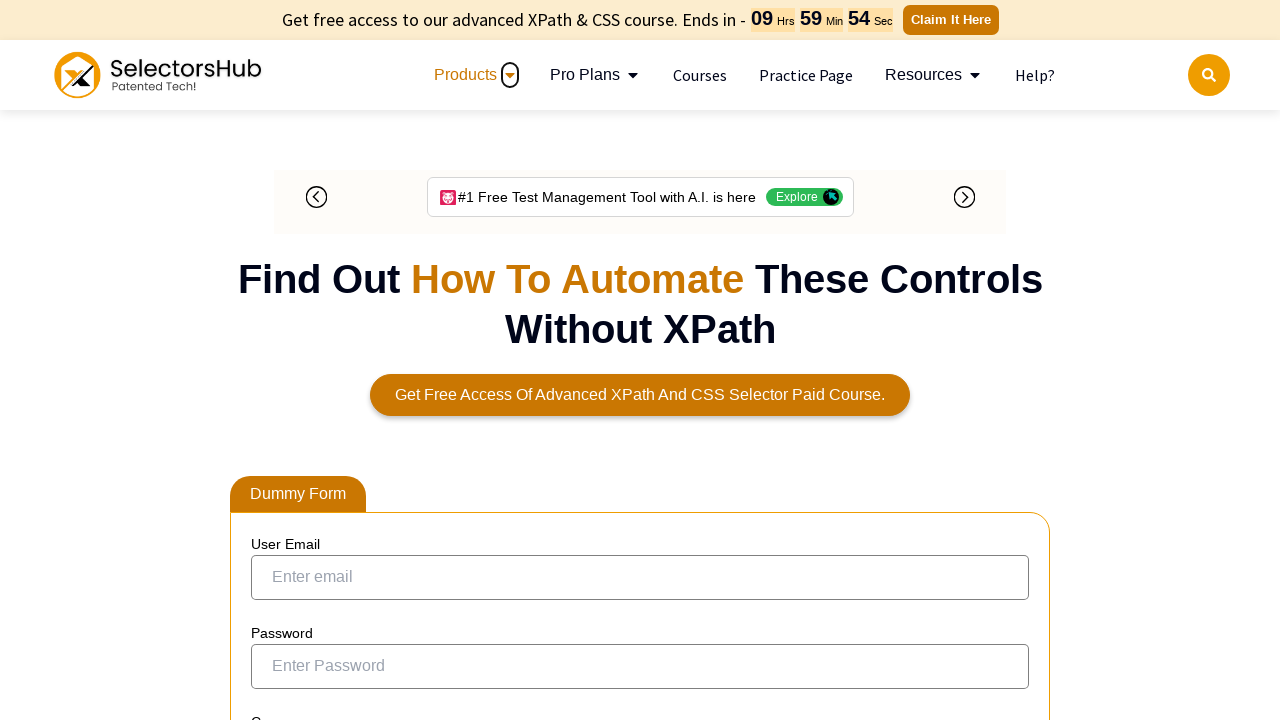

Extracted text from table cell: Enabled
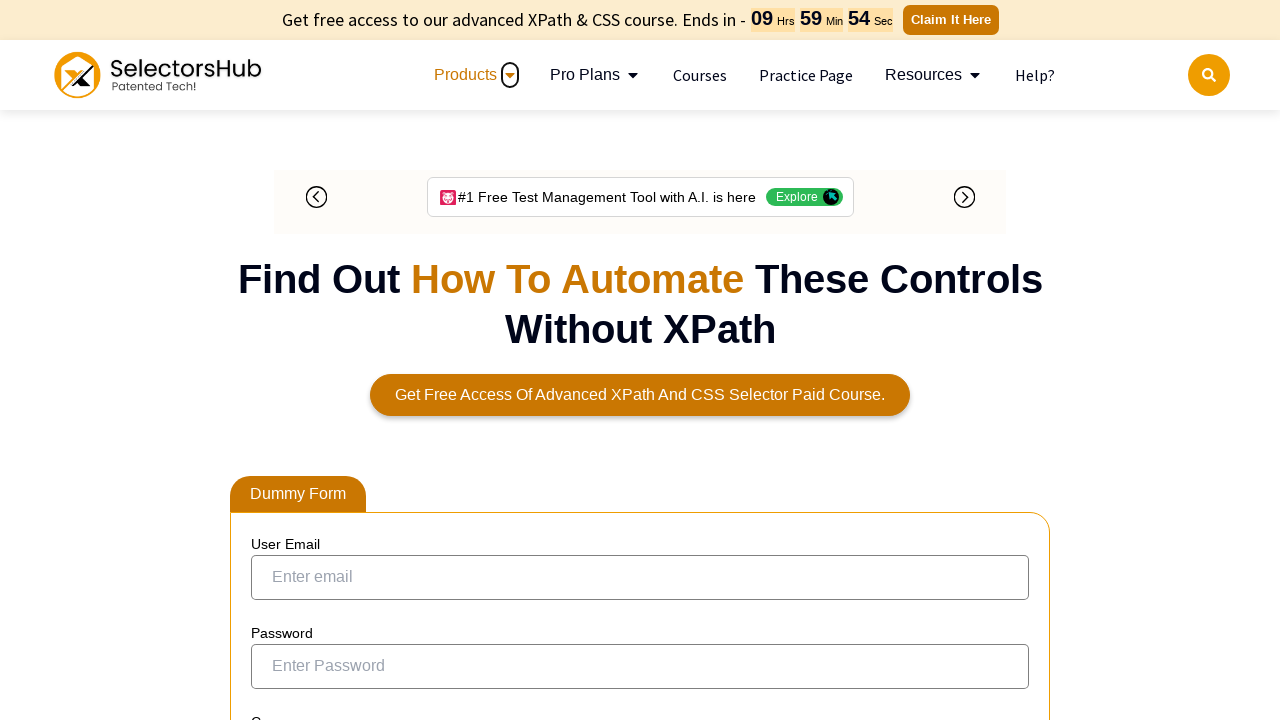

Extracted text from table cell: Jasmine.Morgan
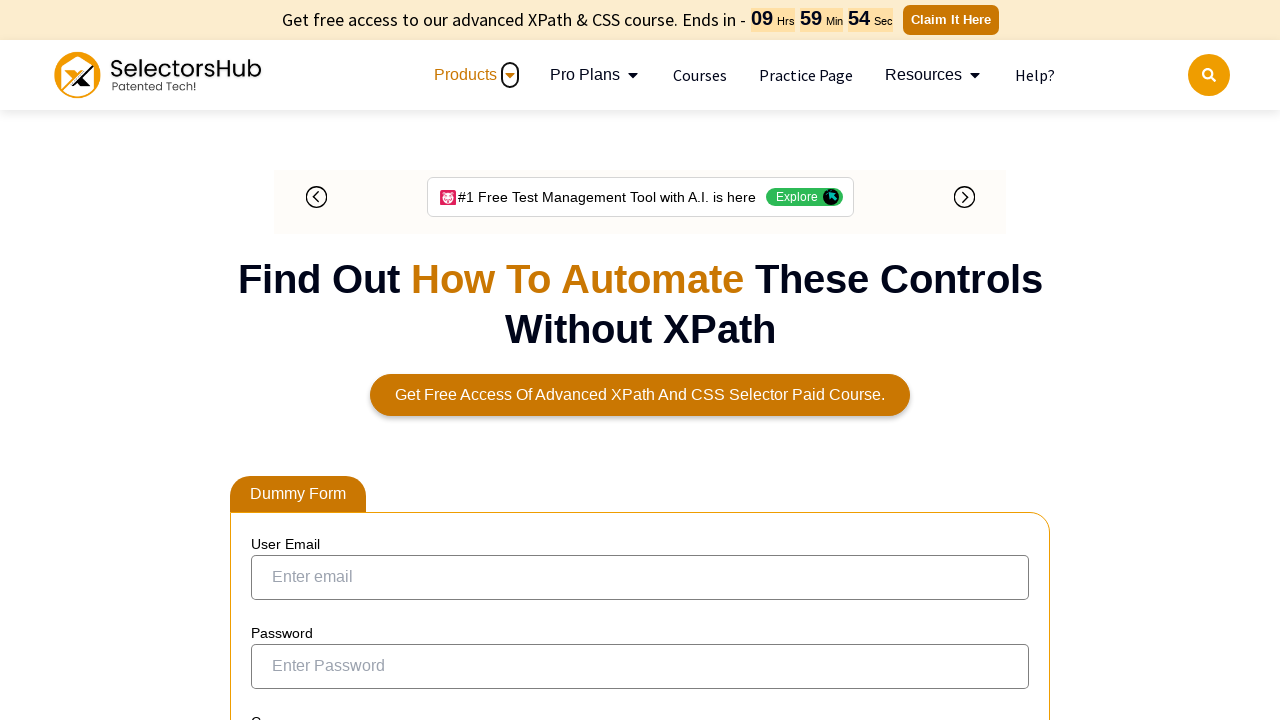

Extracted text from table cell: ESS
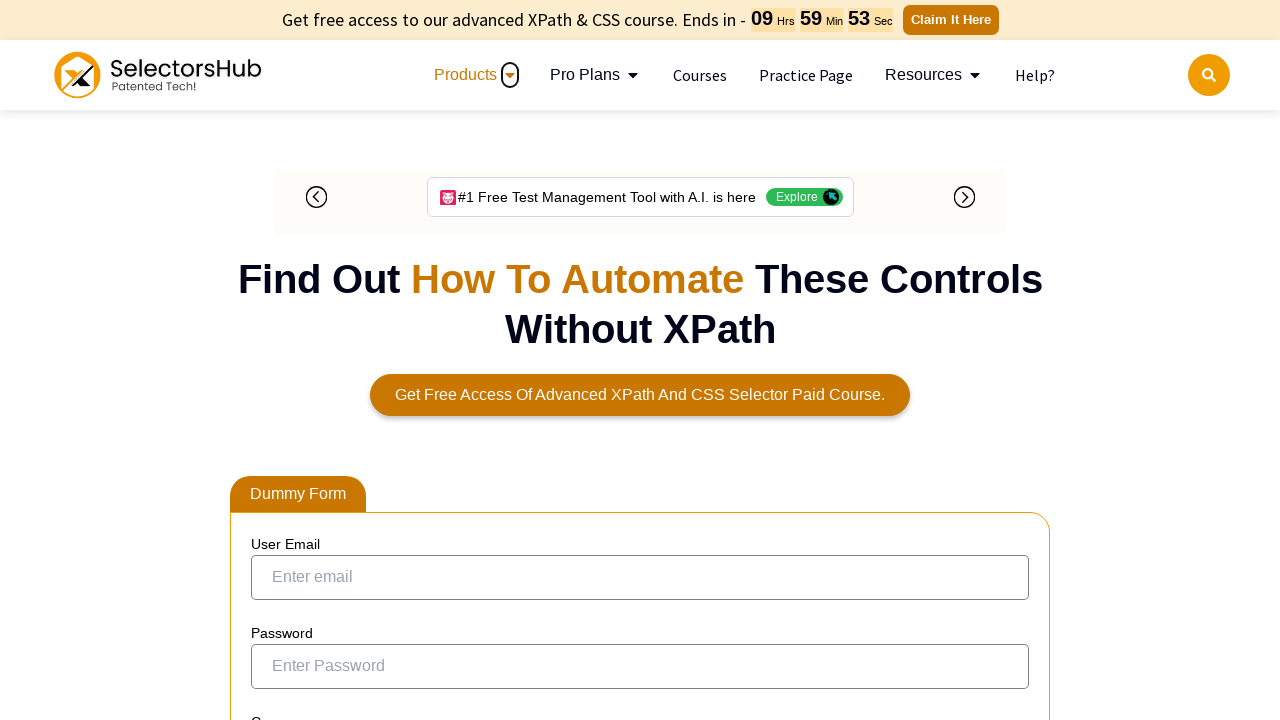

Extracted text from table cell: Jasmine Morgan
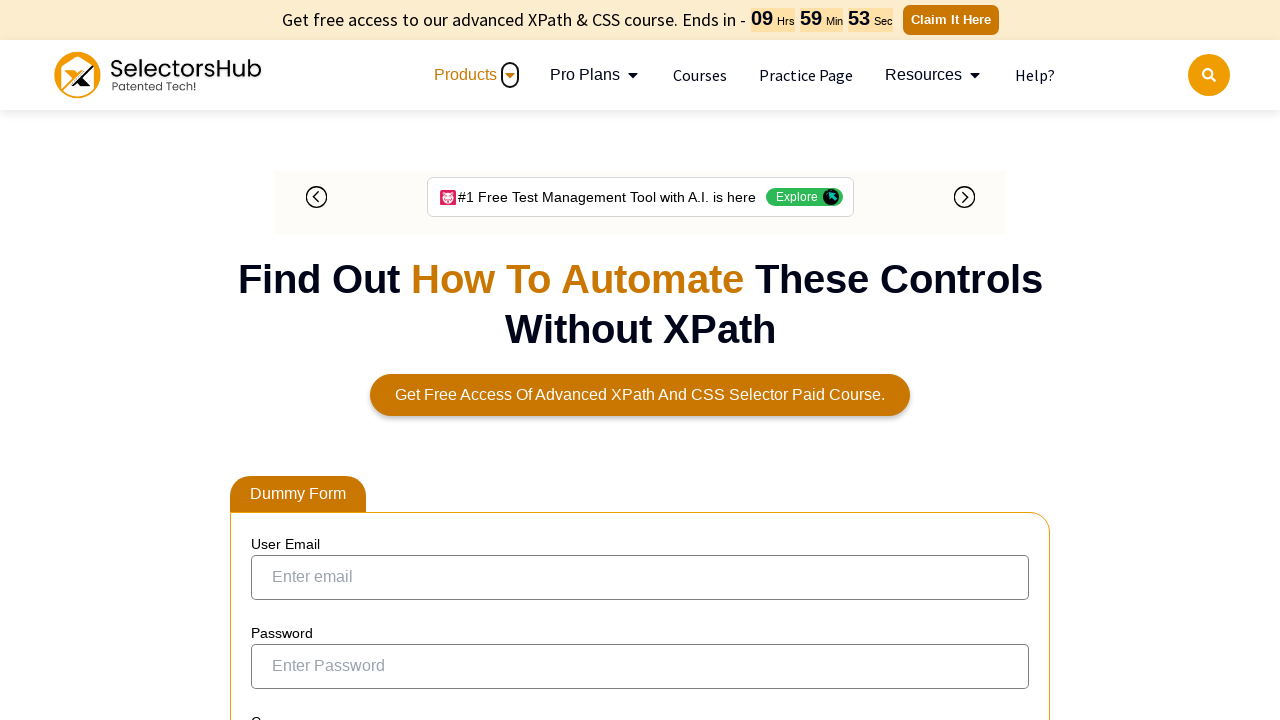

Extracted text from table cell: Enabled
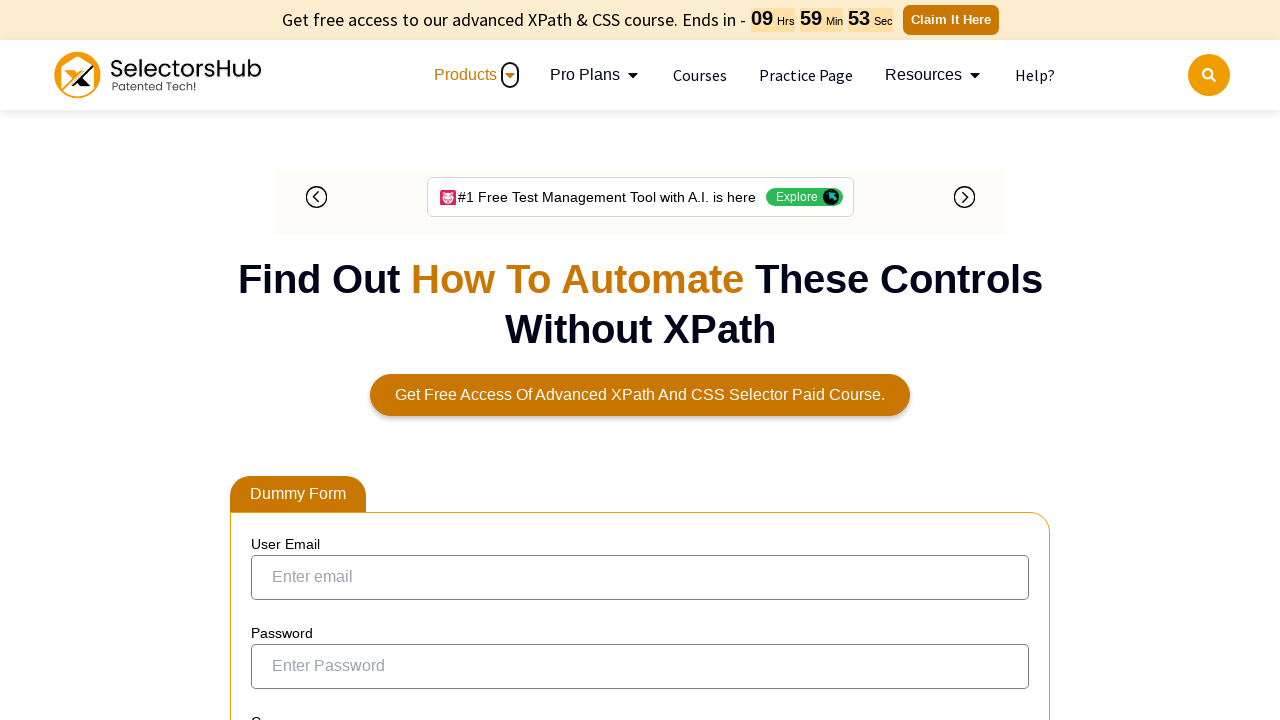

Extracted text from table cell: Joe.Root
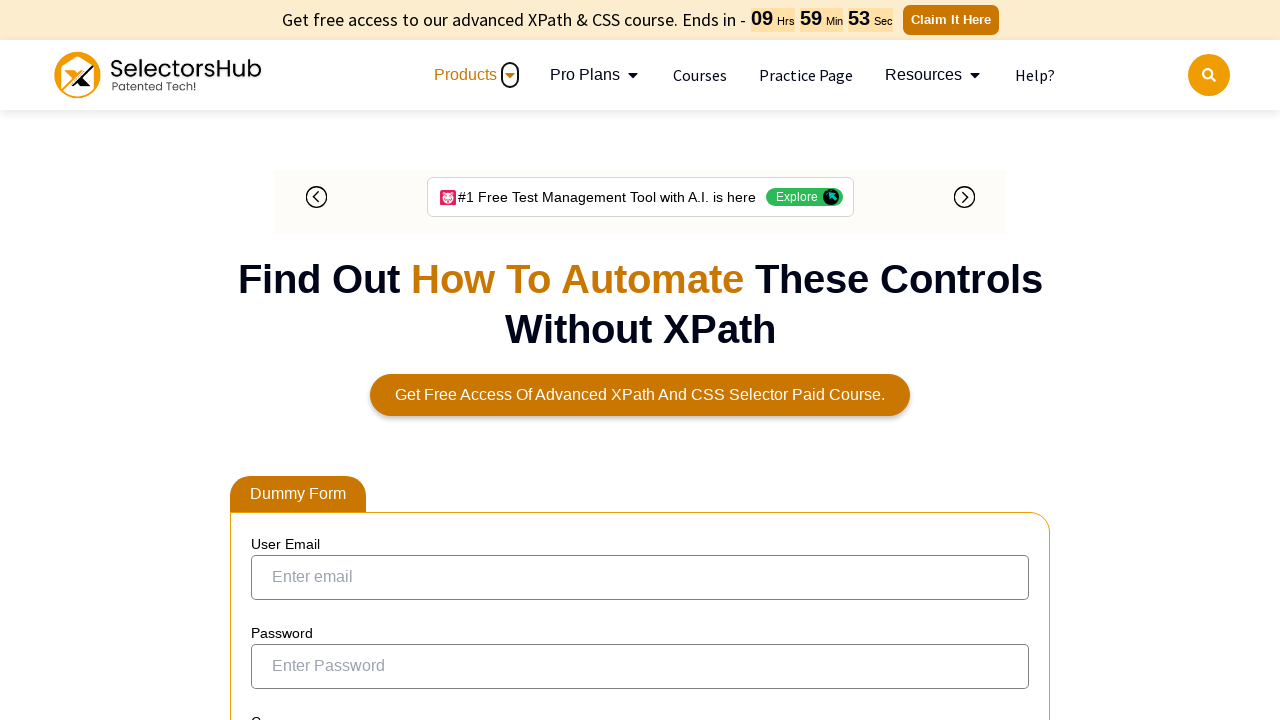

Extracted text from table cell: ESS
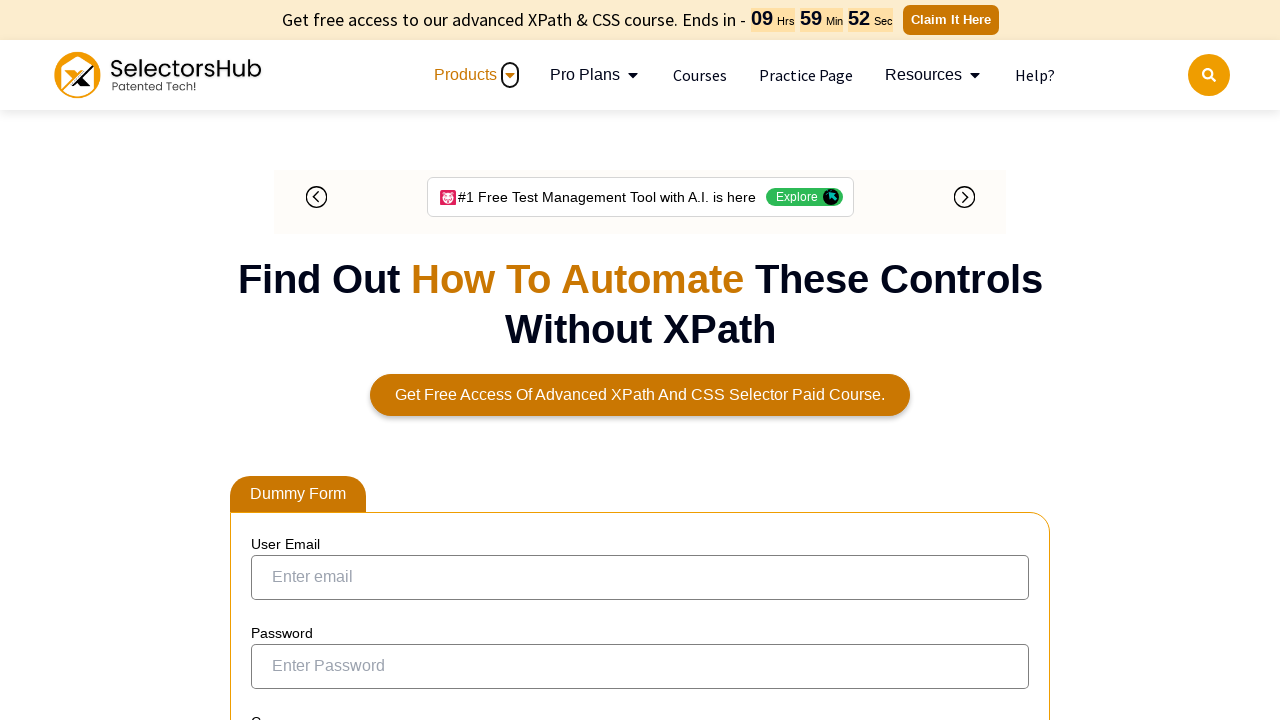

Extracted text from table cell: Joe Root
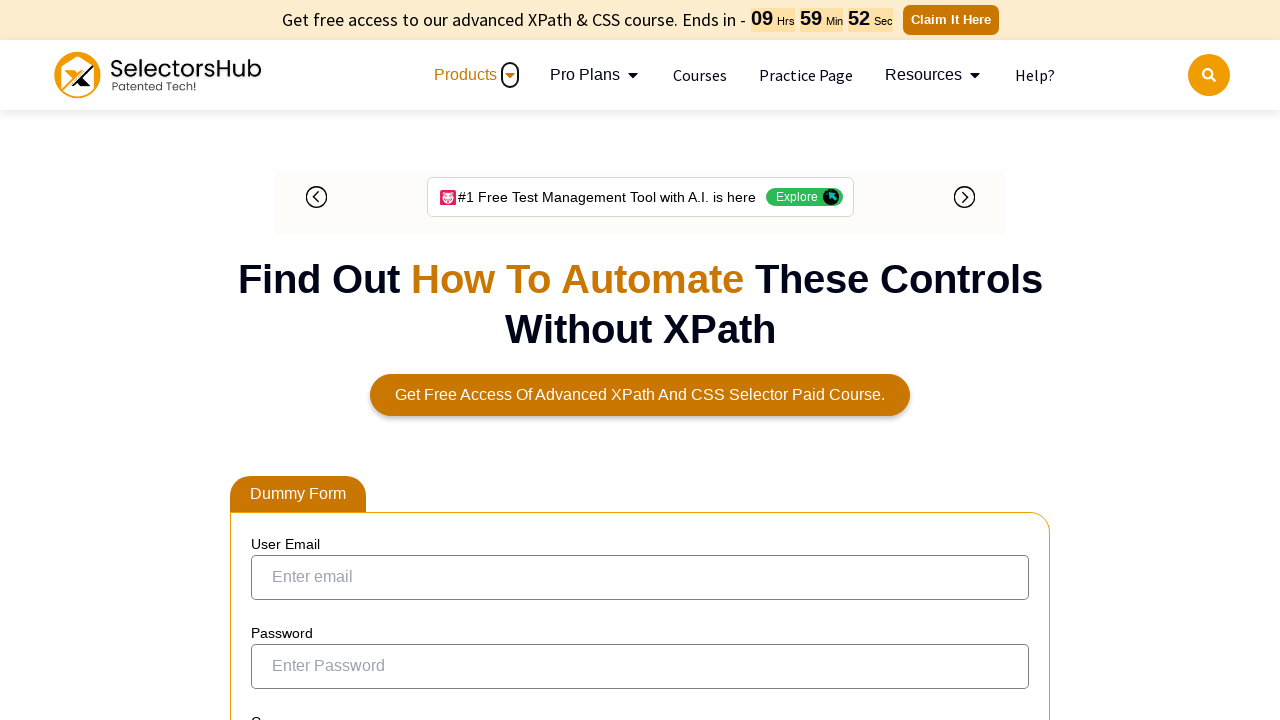

Extracted text from table cell: Enabled
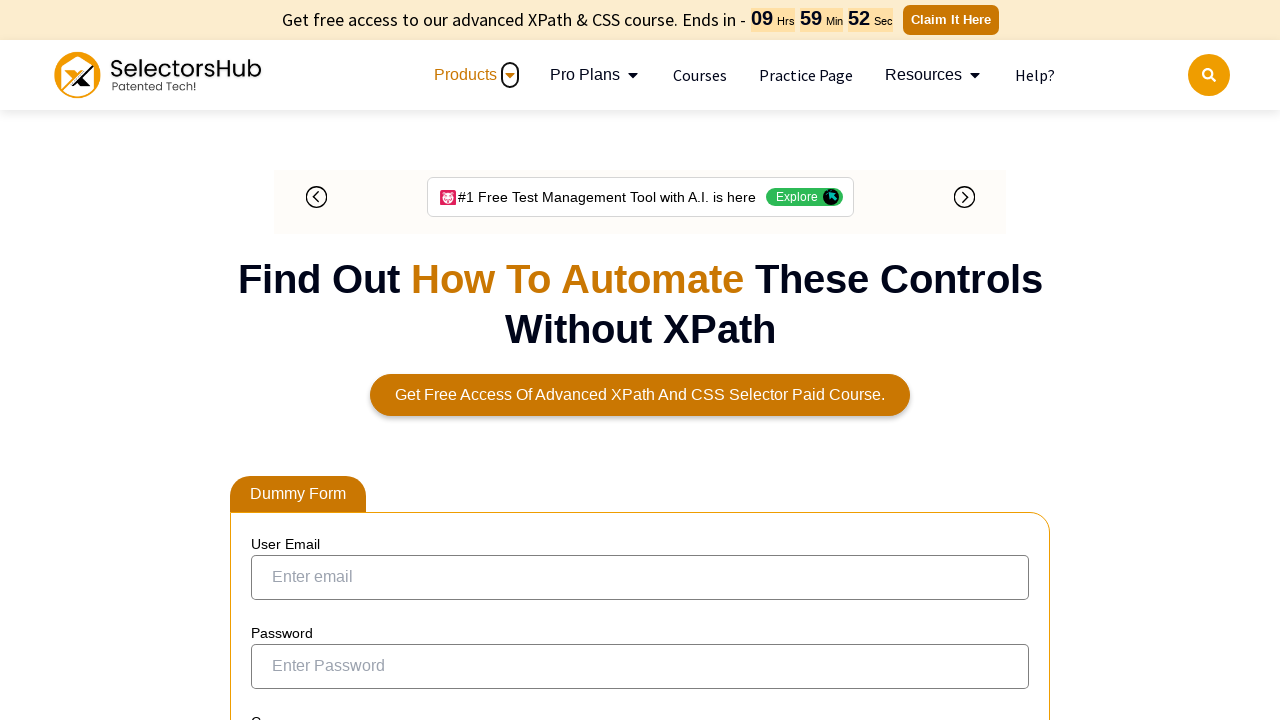

Extracted text from table cell: John.Smith
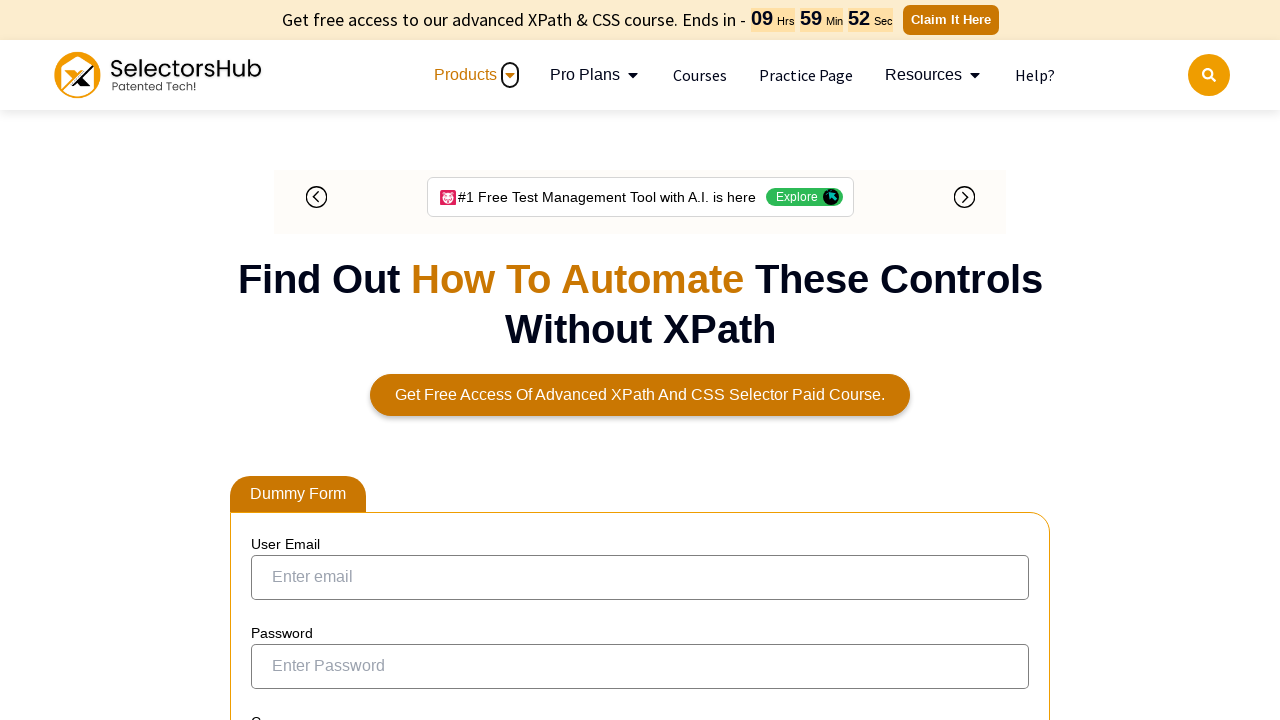

Extracted text from table cell: Admin
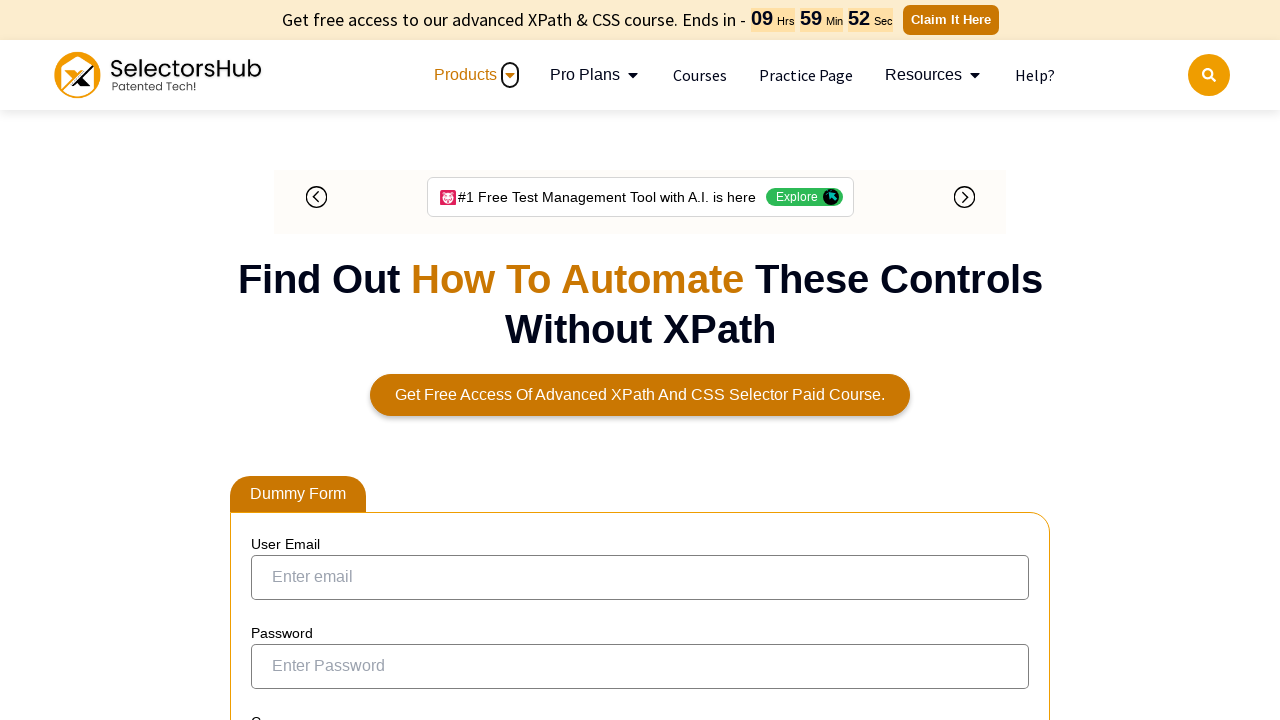

Extracted text from table cell: John Smith
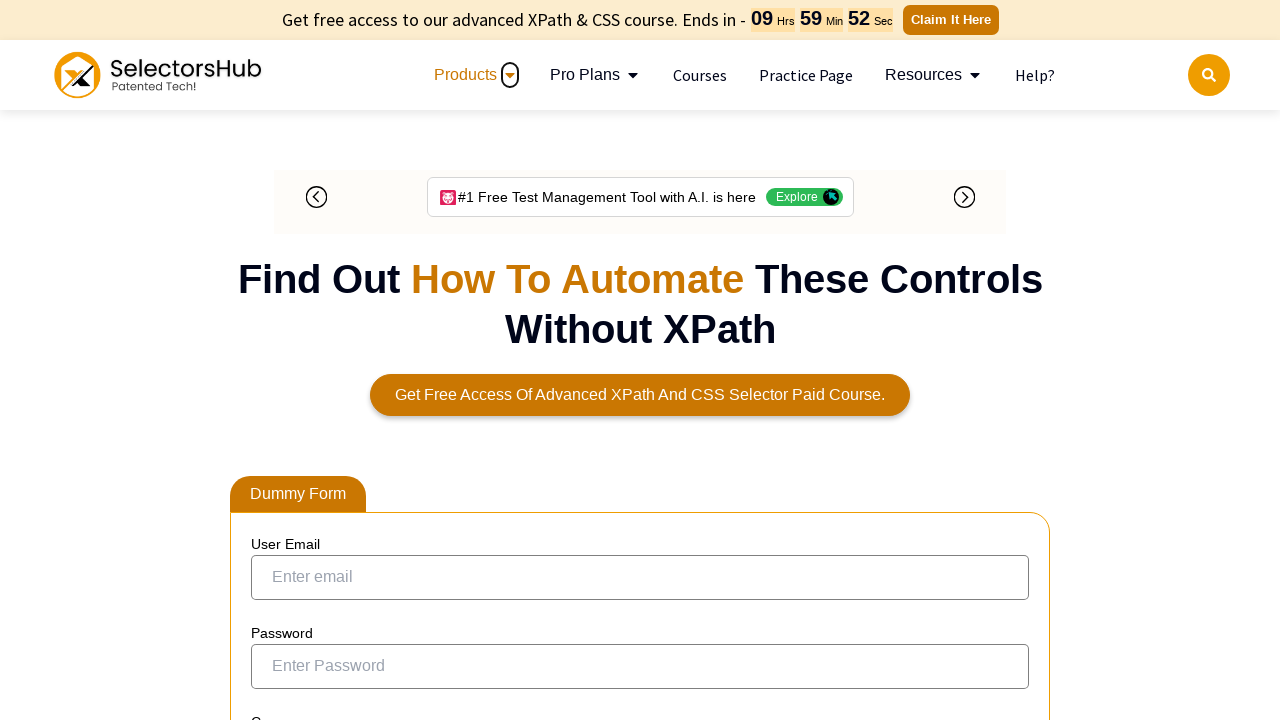

Extracted text from table cell: Enabled
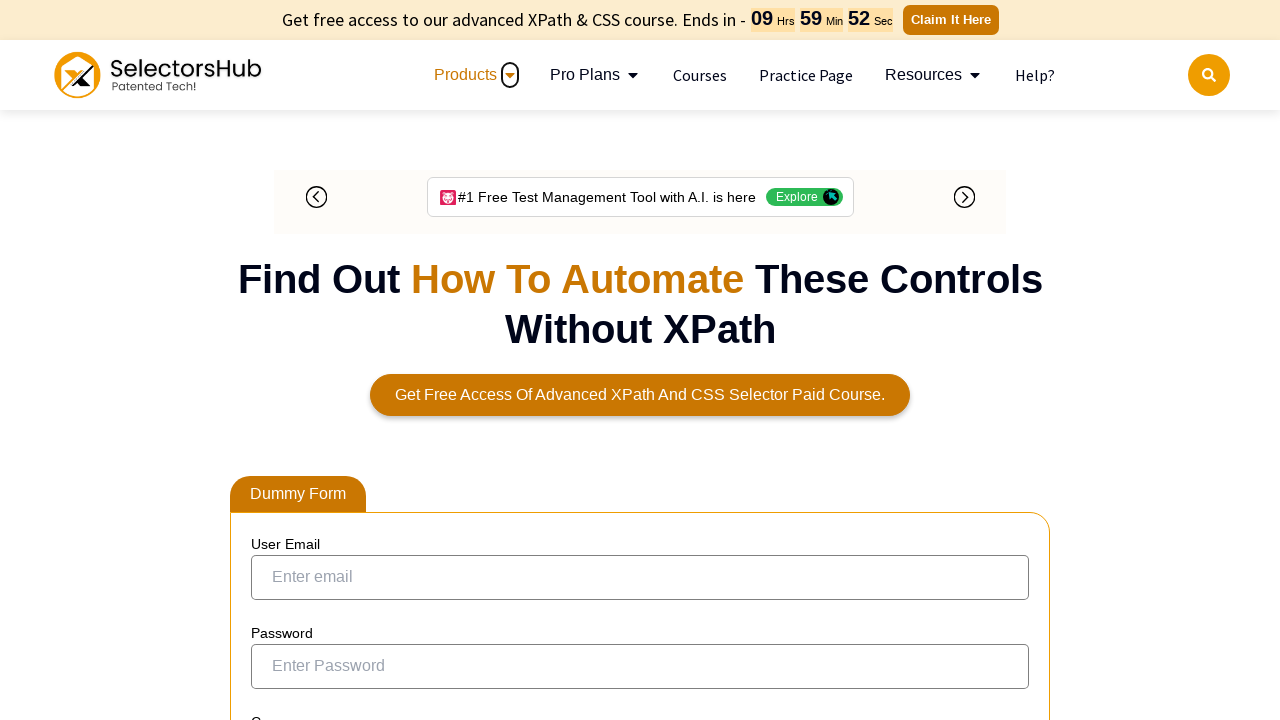

Extracted text from table cell: Jordan.Mathews
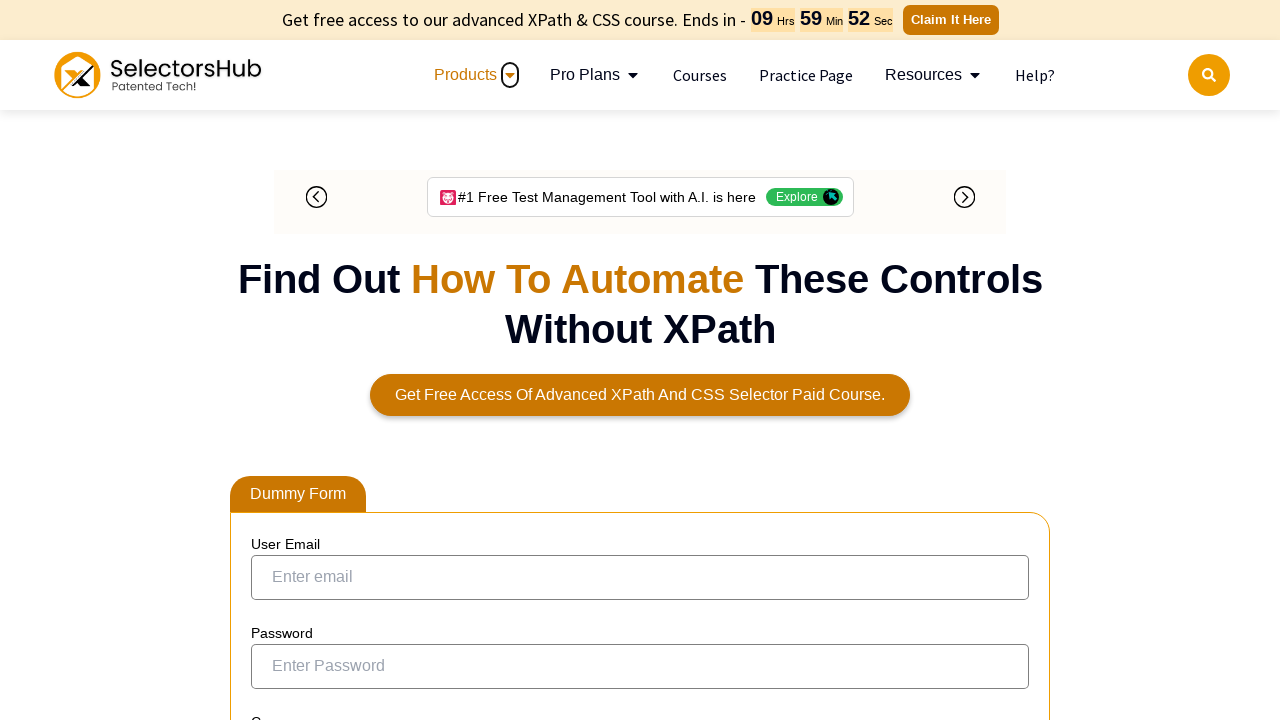

Extracted text from table cell: ESS
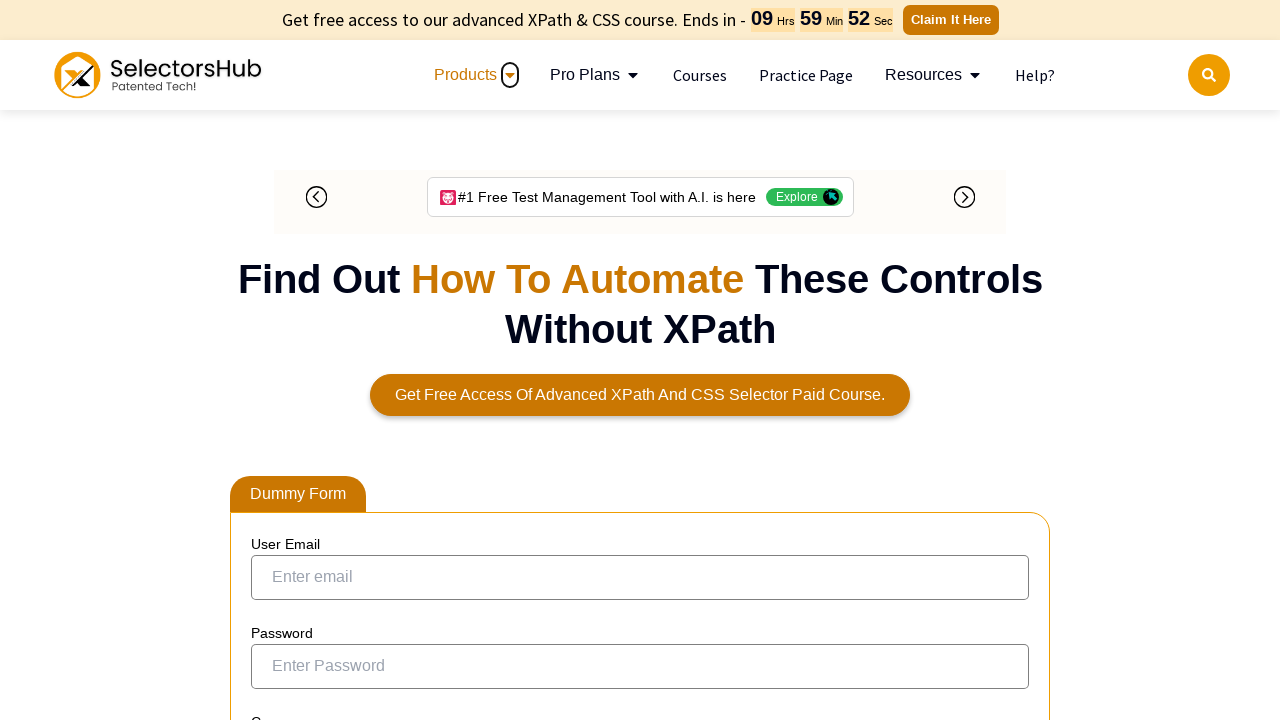

Extracted text from table cell: Jordan Mathews
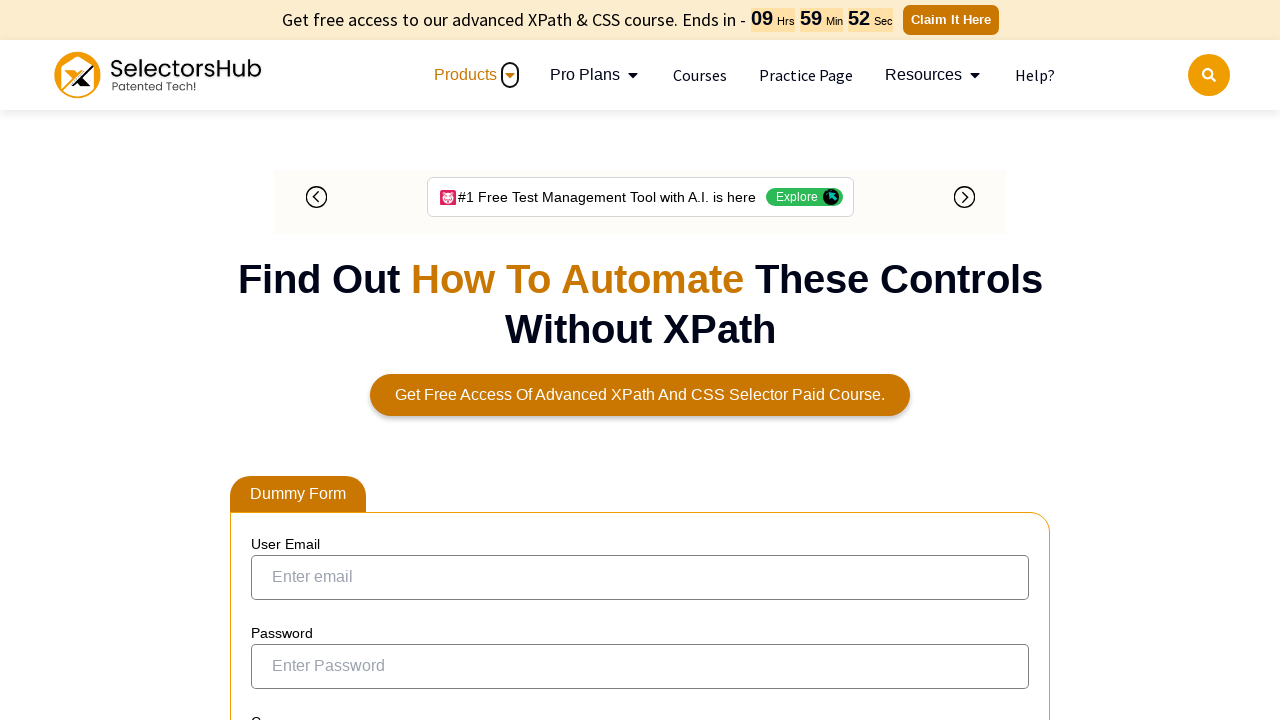

Extracted text from table cell: Enabled
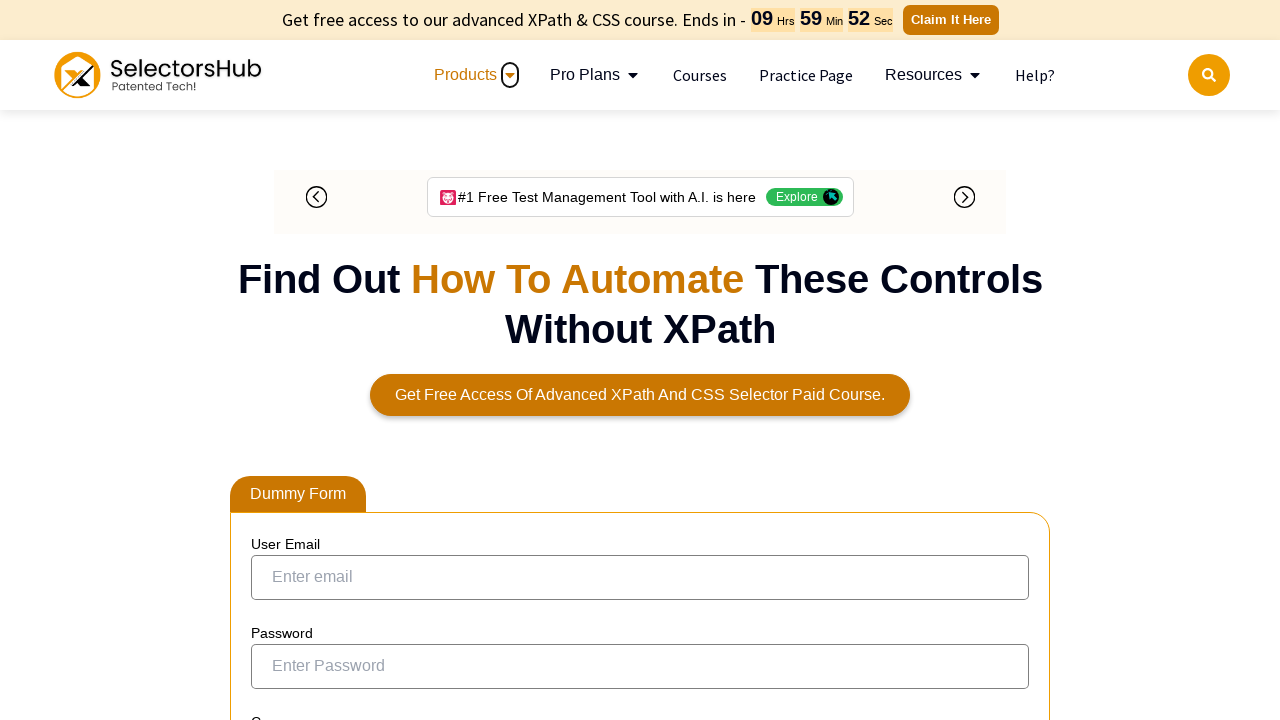

Extracted text from table cell: Kevin.Mathews
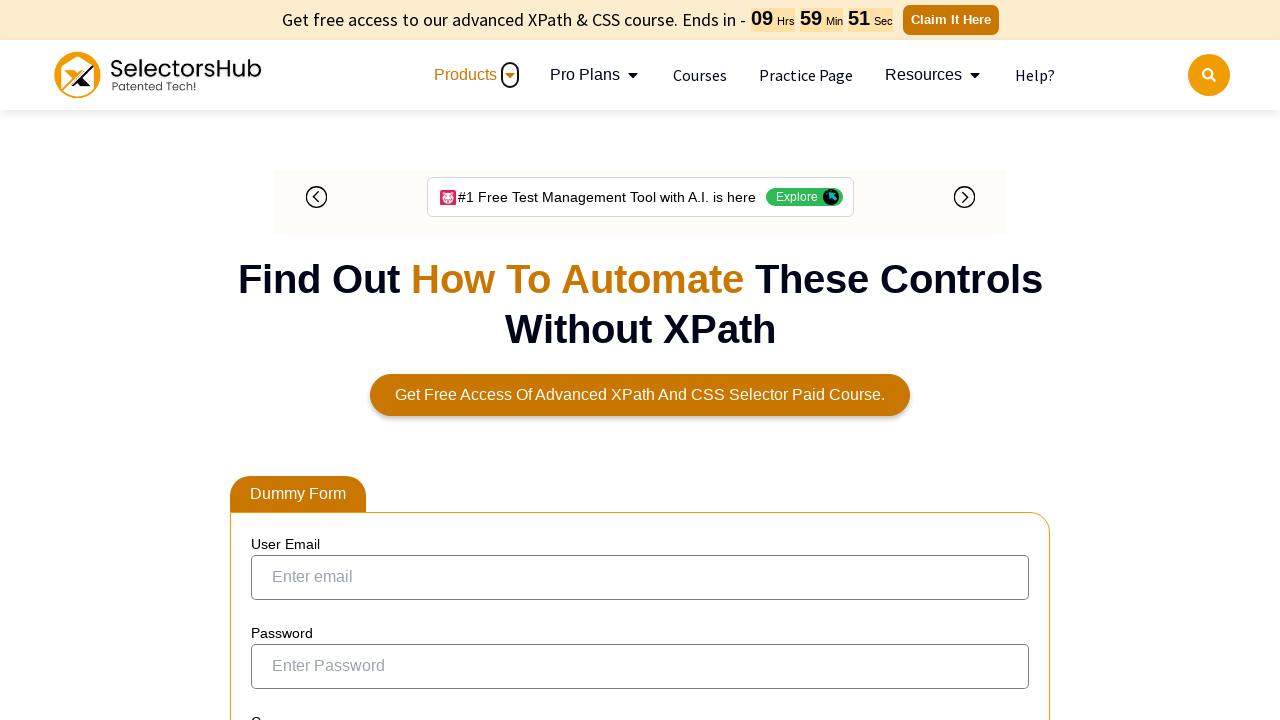

Extracted text from table cell: ESS
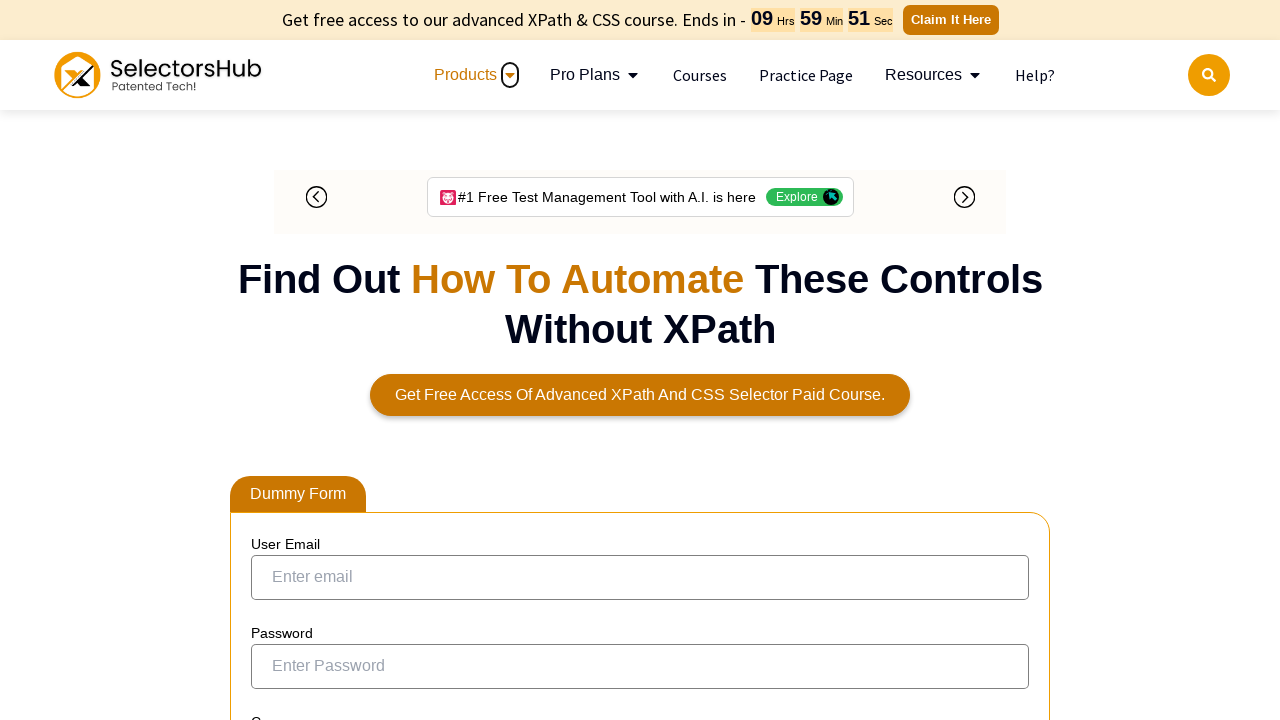

Extracted text from table cell: Kevin Mathews
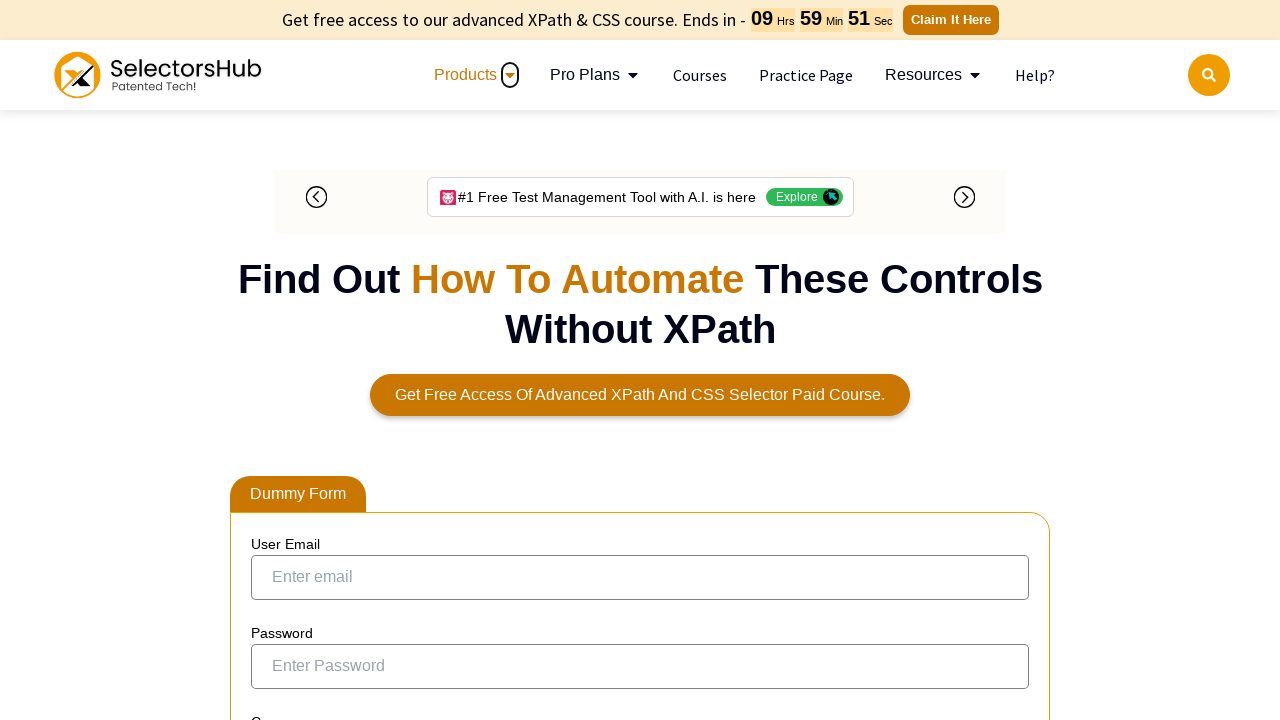

Extracted text from table cell: Enabled
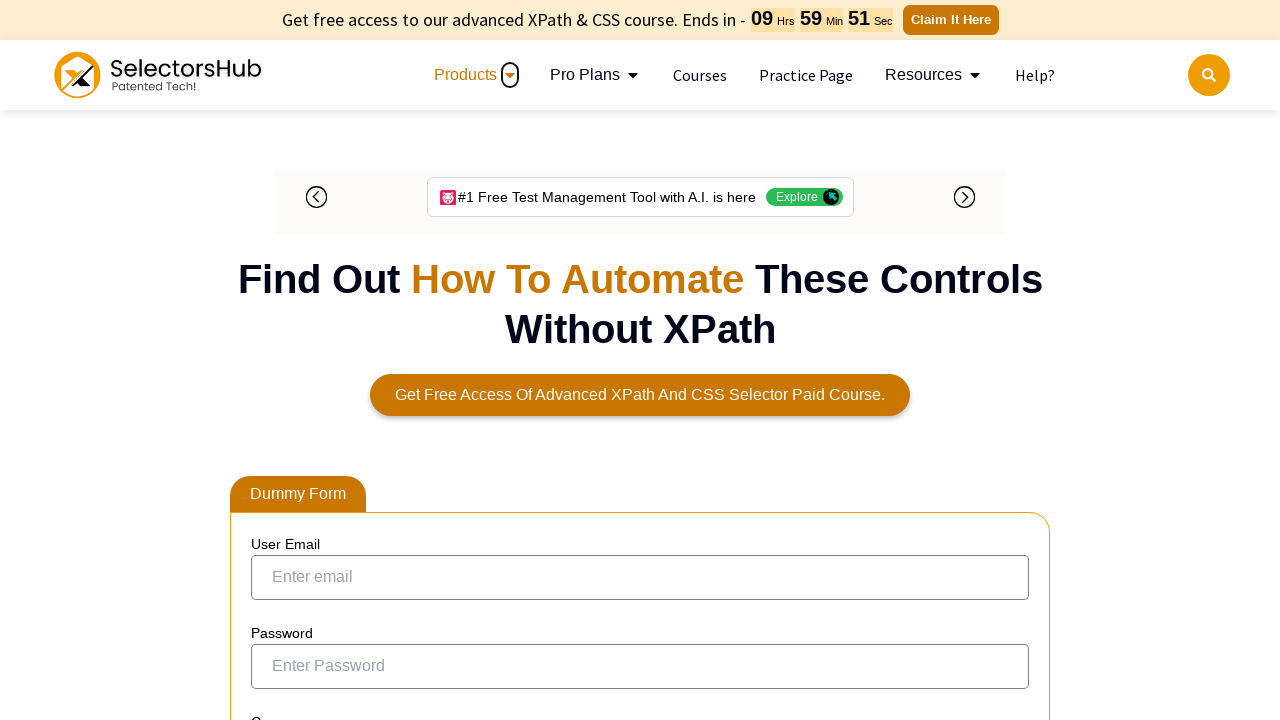

Clicked checkbox in the row containing 'ESS' at (274, 353) on xpath=//td[text()='ESS']/ancestor::tr//input
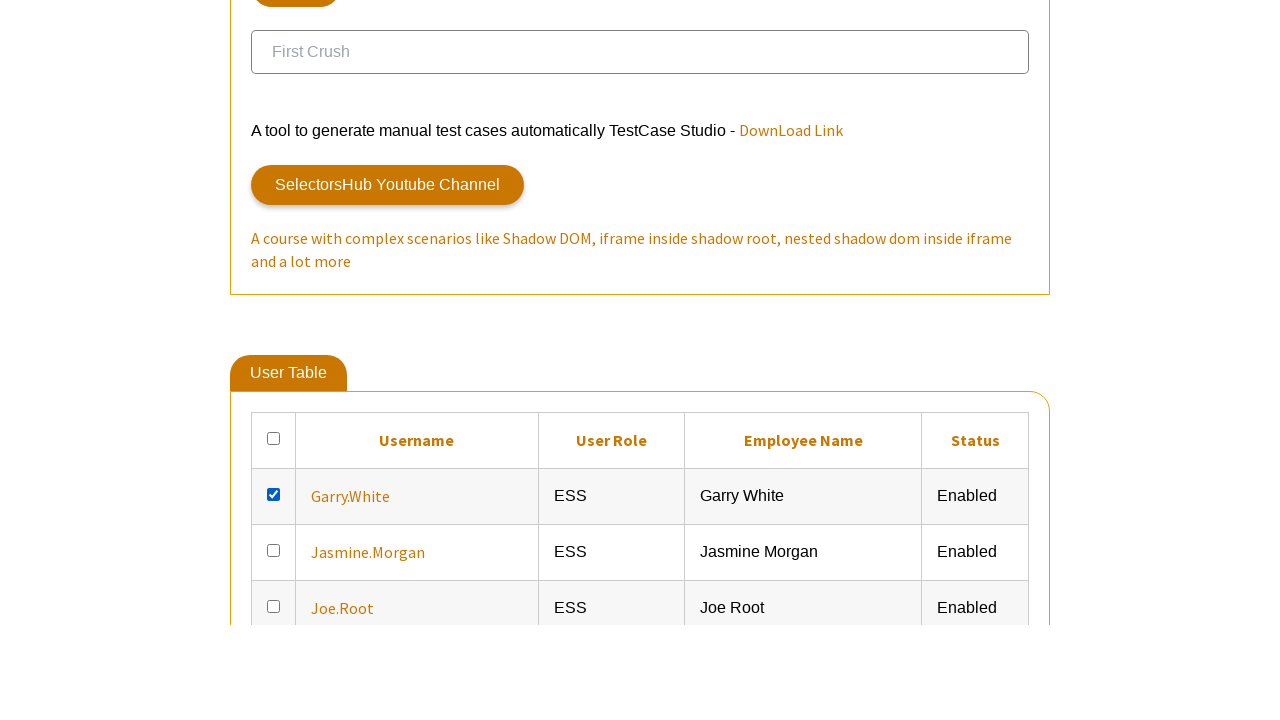

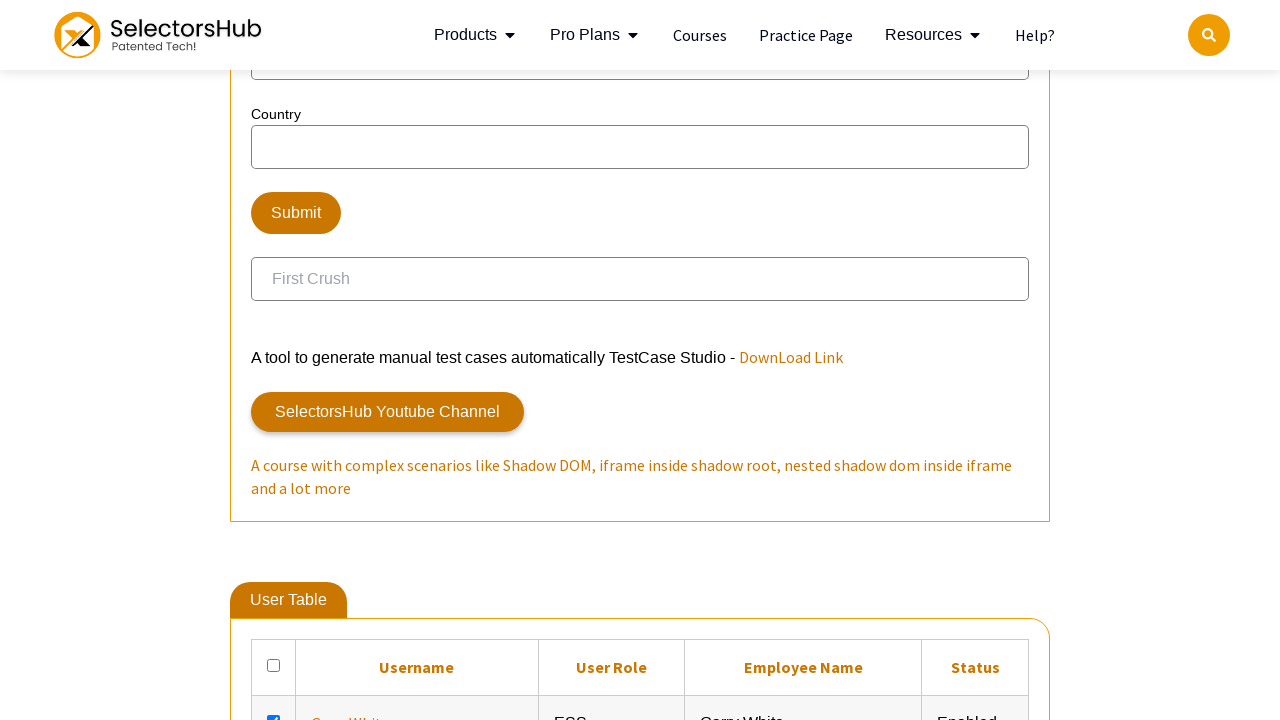